Tests that the Clear completed button displays with correct text when items are completed

Starting URL: https://demo.playwright.dev/todomvc

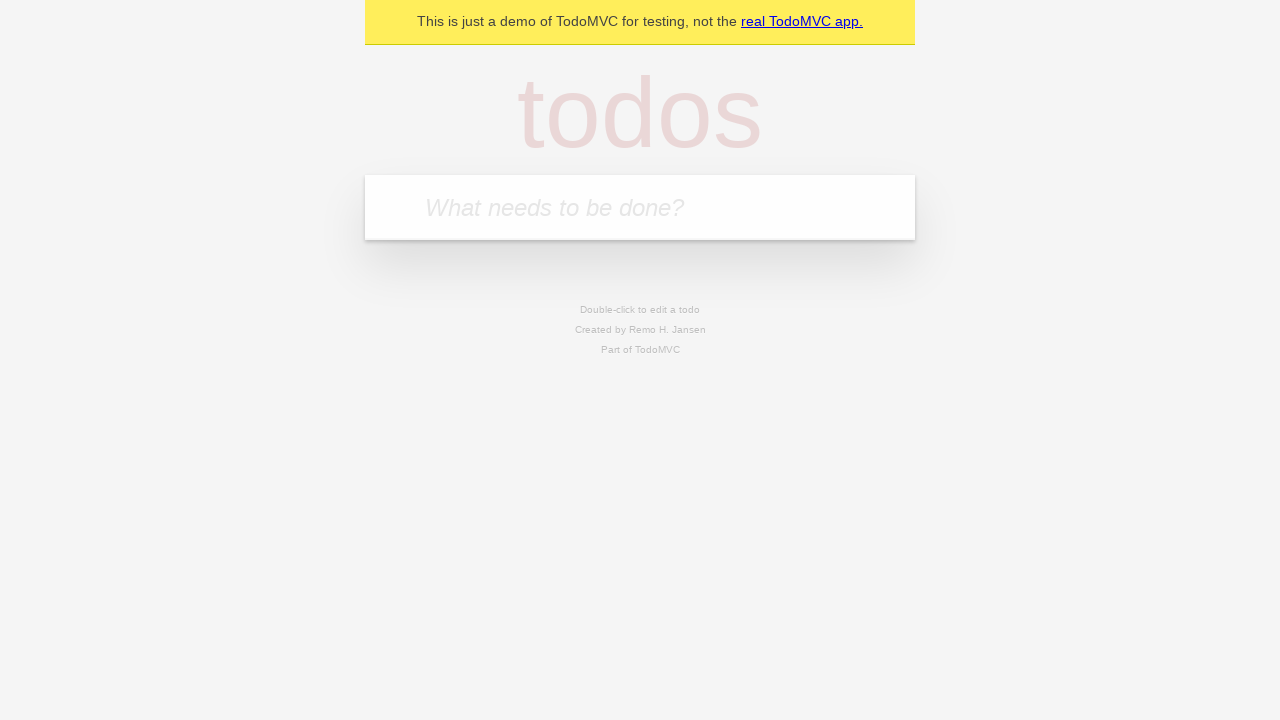

Filled todo input with 'buy some cheese' on internal:attr=[placeholder="What needs to be done?"i]
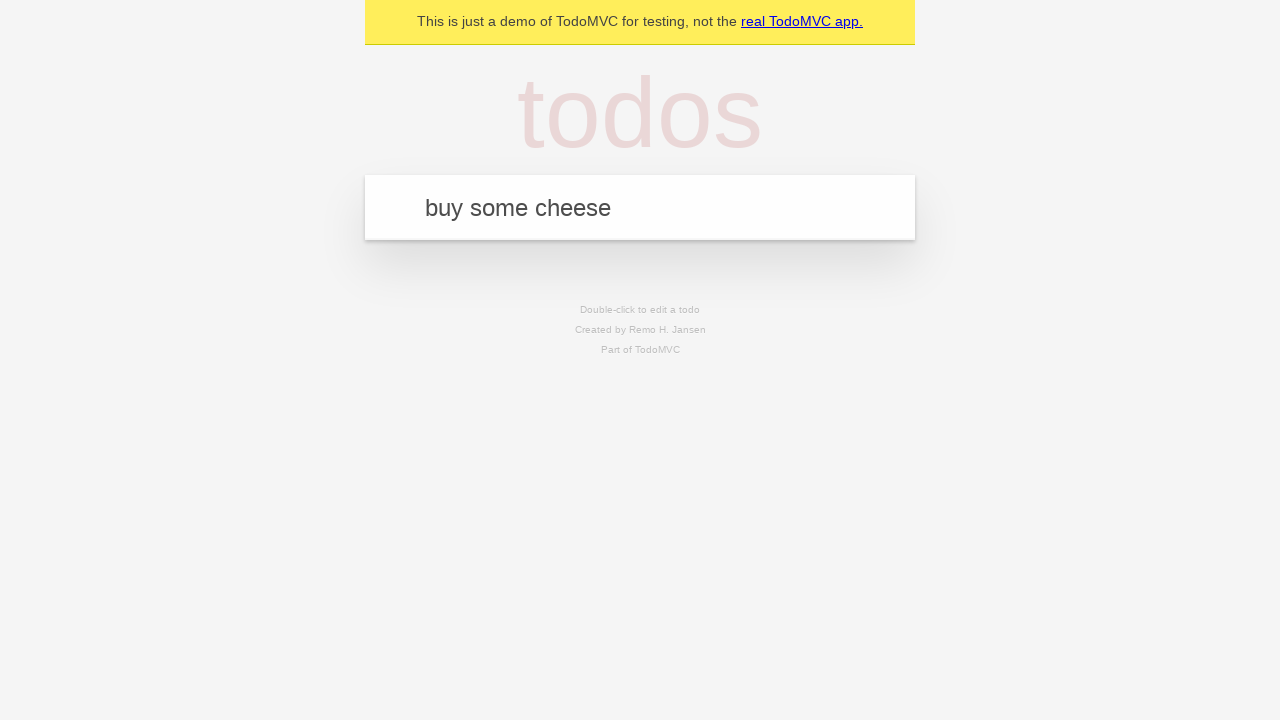

Pressed Enter to create first todo on internal:attr=[placeholder="What needs to be done?"i]
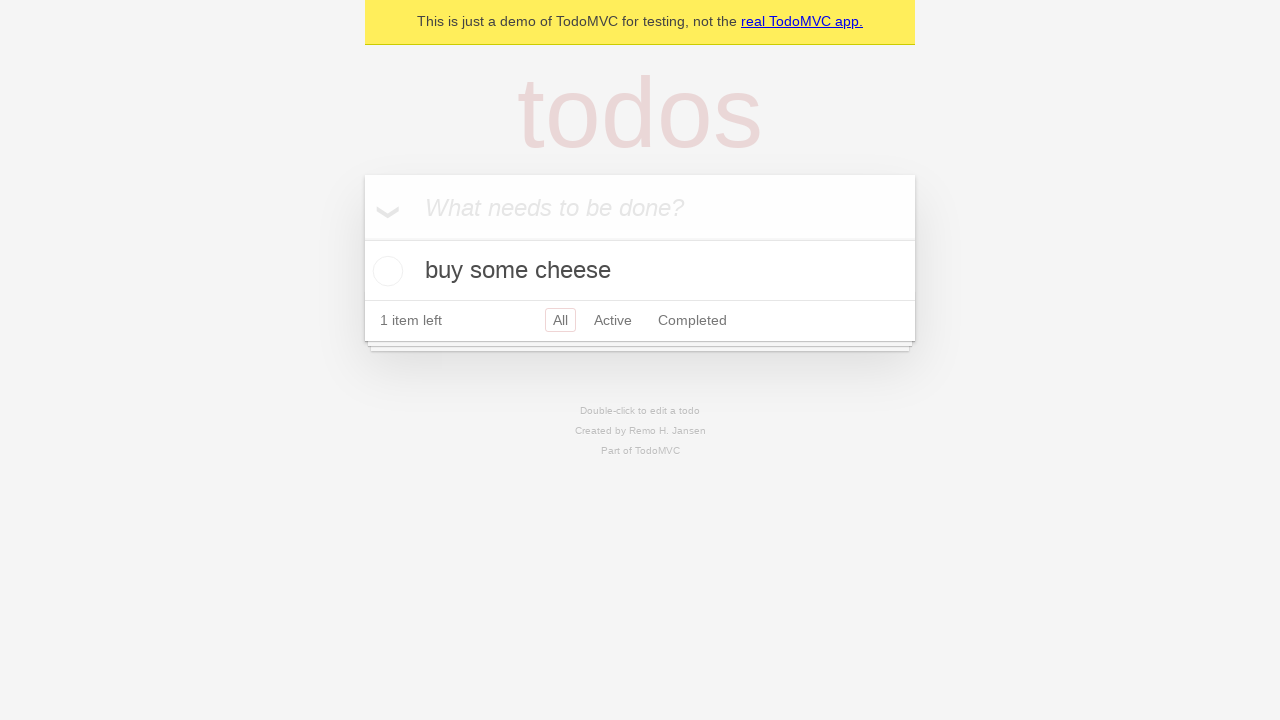

Filled todo input with 'feed the cat' on internal:attr=[placeholder="What needs to be done?"i]
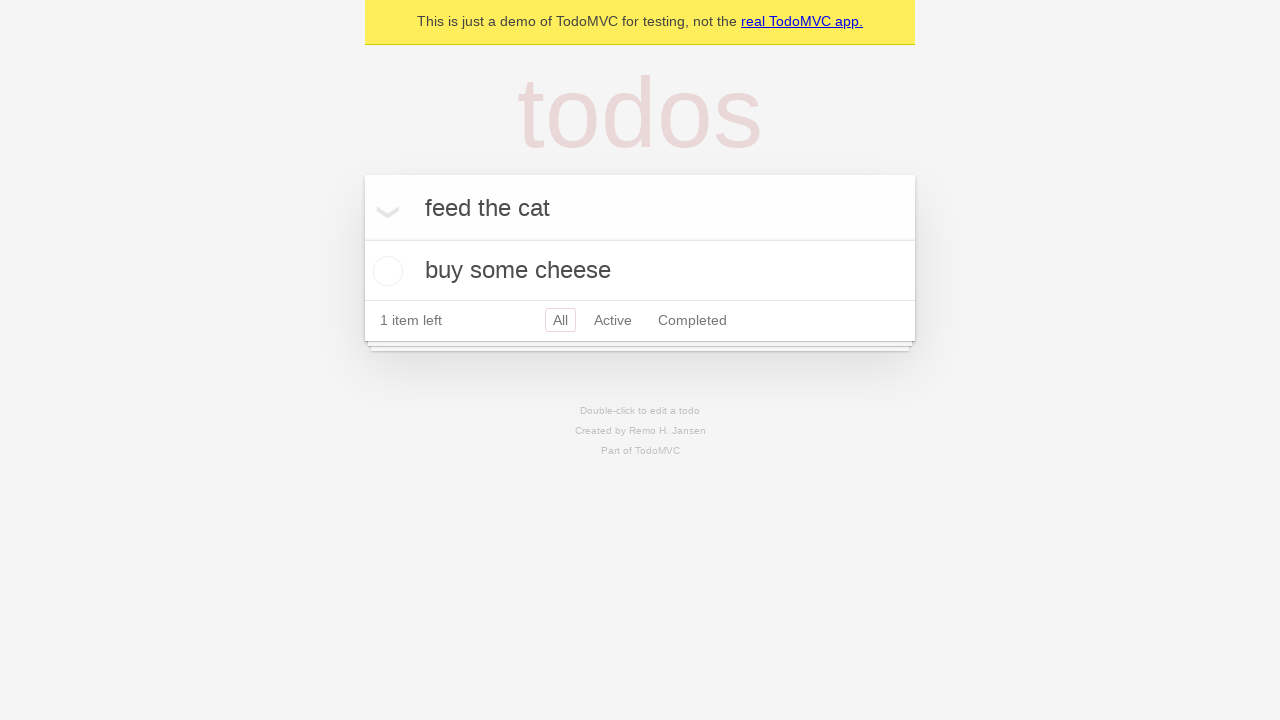

Pressed Enter to create second todo on internal:attr=[placeholder="What needs to be done?"i]
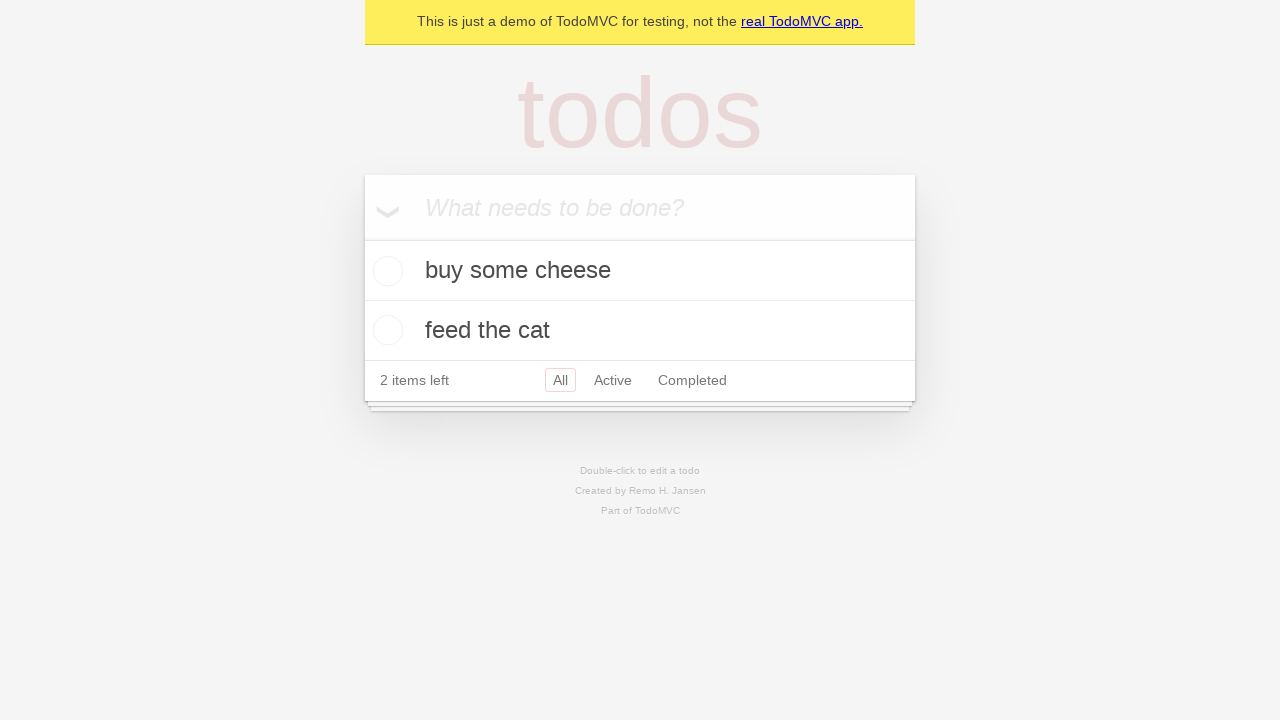

Filled todo input with 'book a doctors appointment' on internal:attr=[placeholder="What needs to be done?"i]
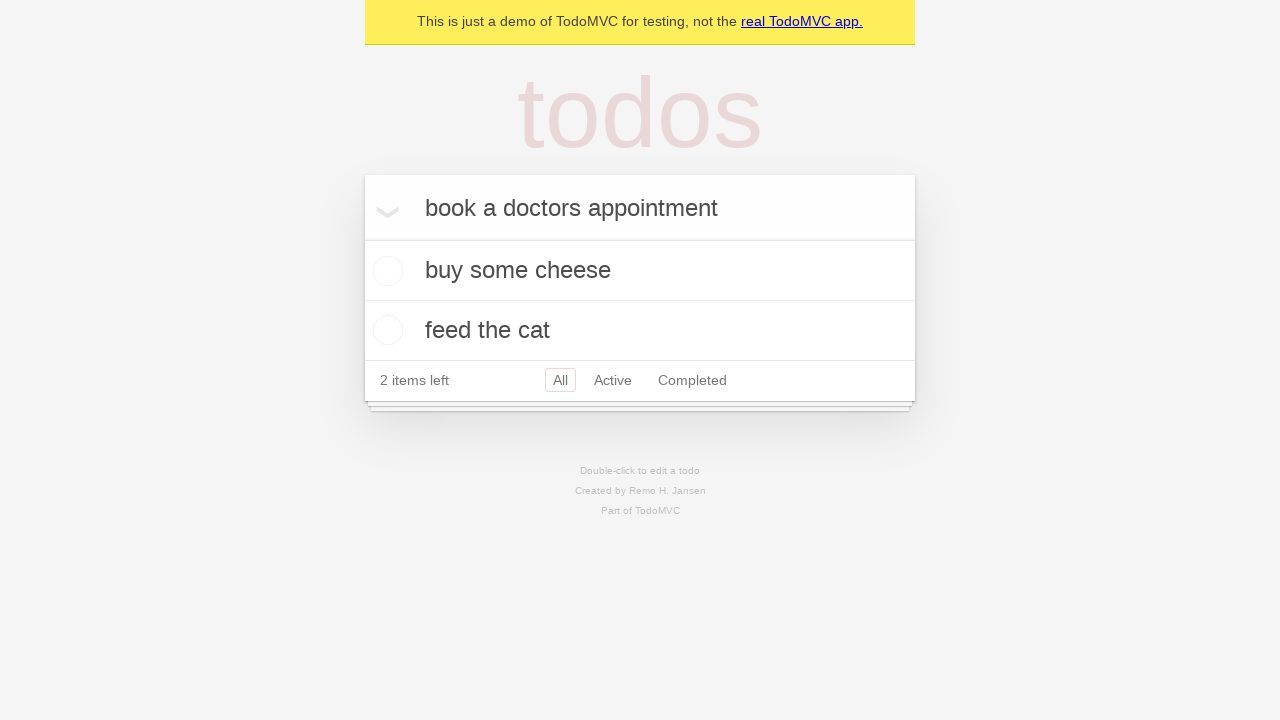

Pressed Enter to create third todo on internal:attr=[placeholder="What needs to be done?"i]
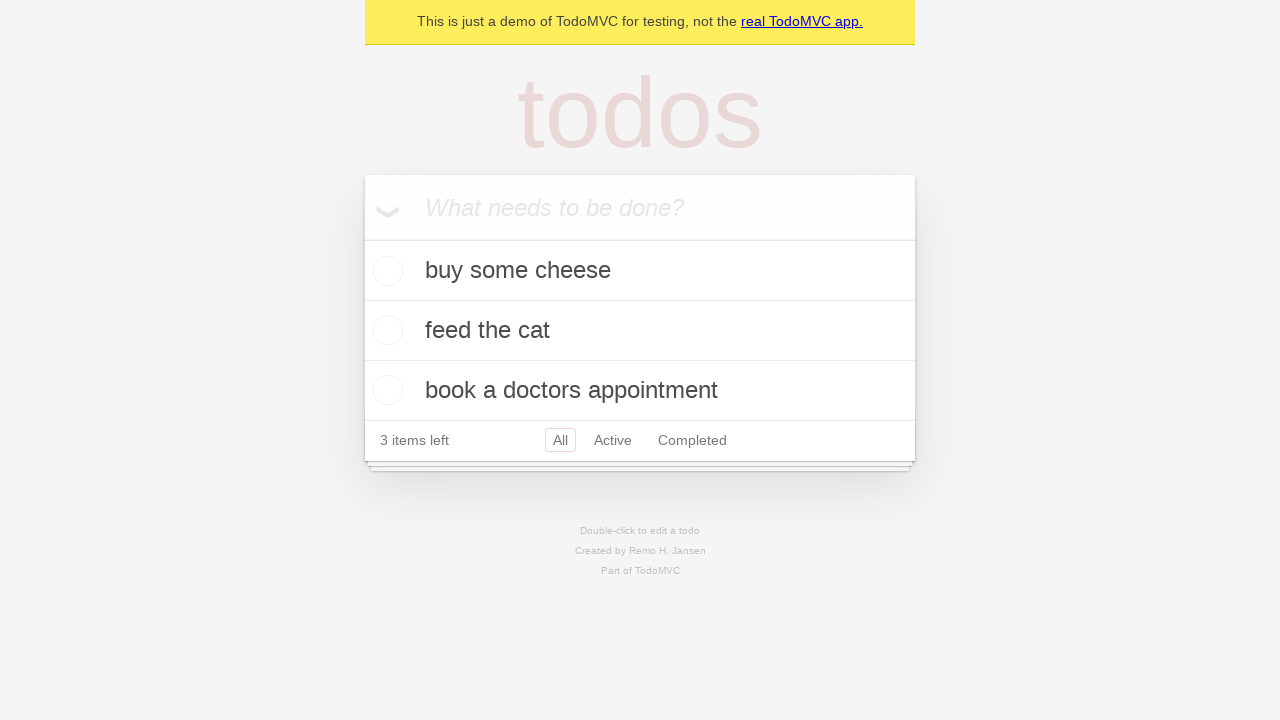

Checked the first todo item to mark it as completed at (385, 271) on .todo-list li .toggle >> nth=0
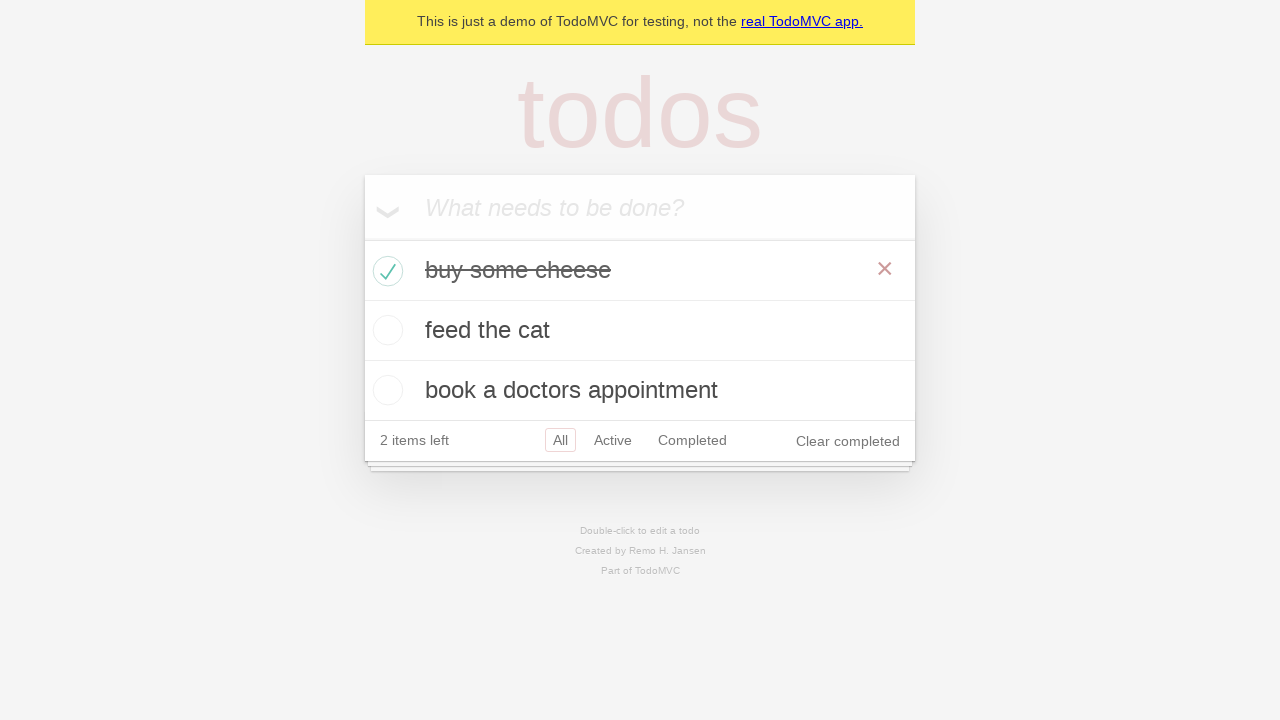

Clear completed button appeared after marking todo as complete
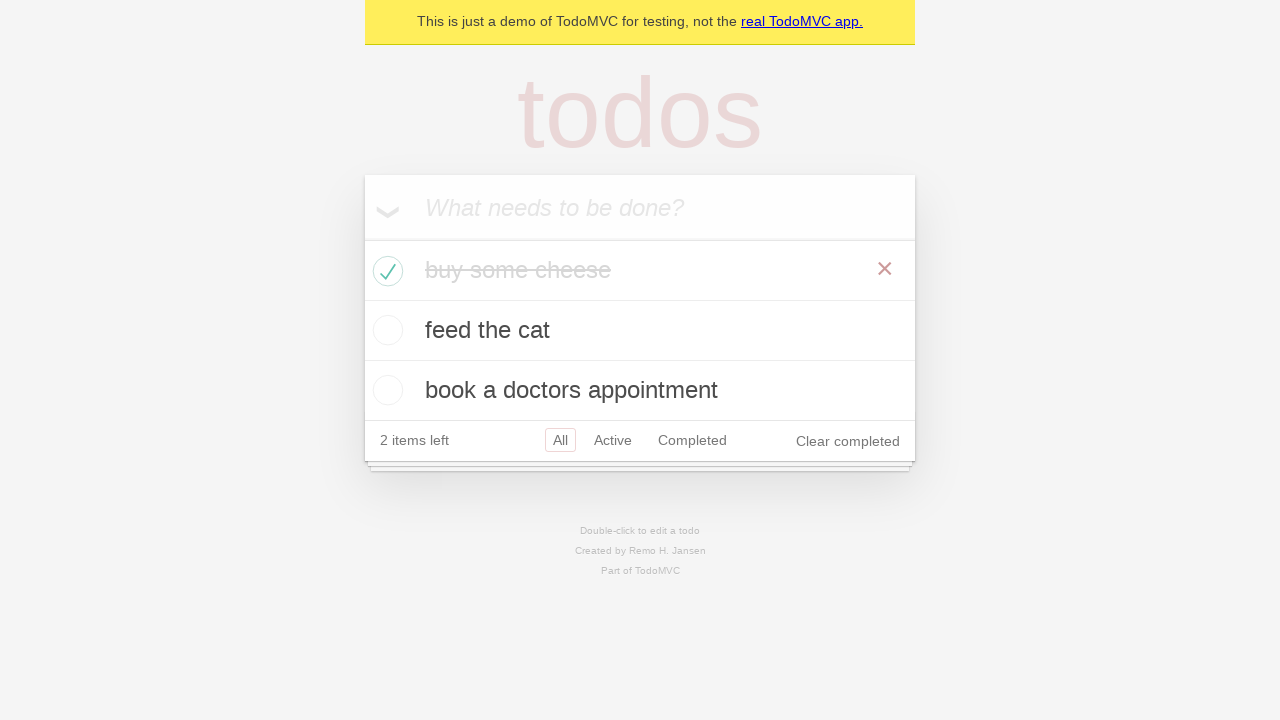

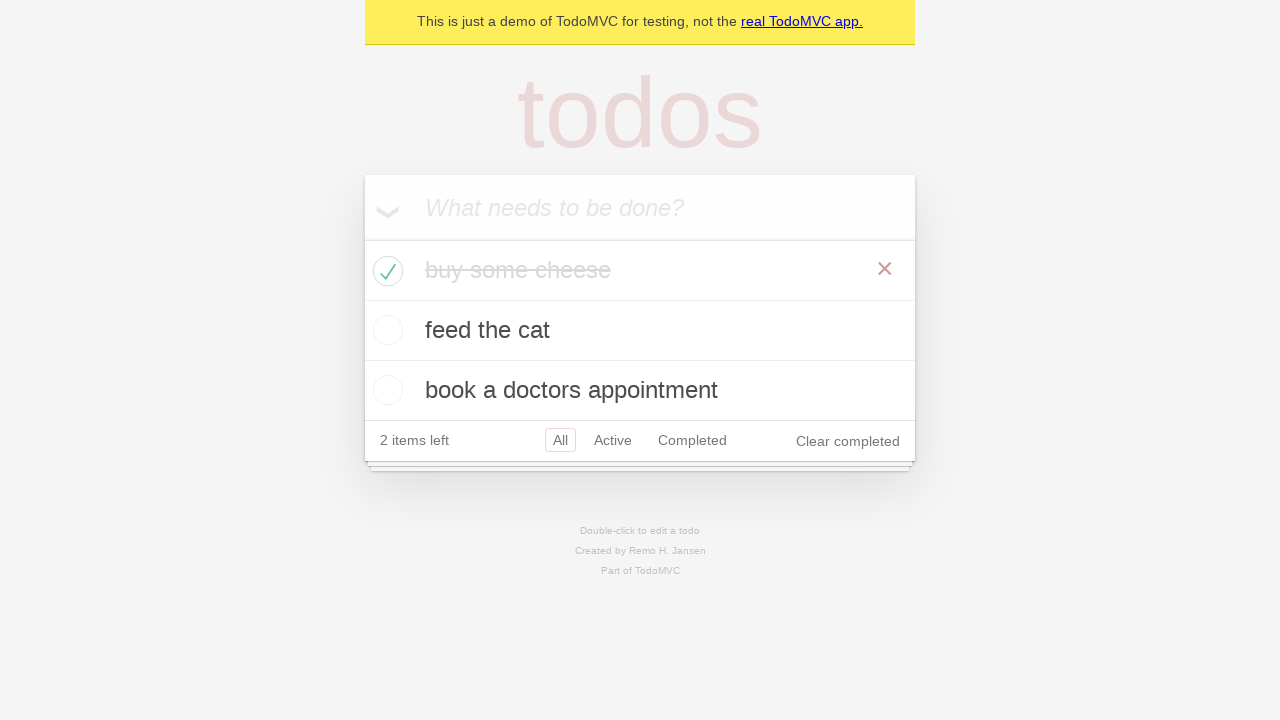